Tests navigation functionality on page 4 and the interstitial page 5, clicking meal frequency options and continue/back buttons.

Starting URL: https://dietsw.tutorplace.ru/

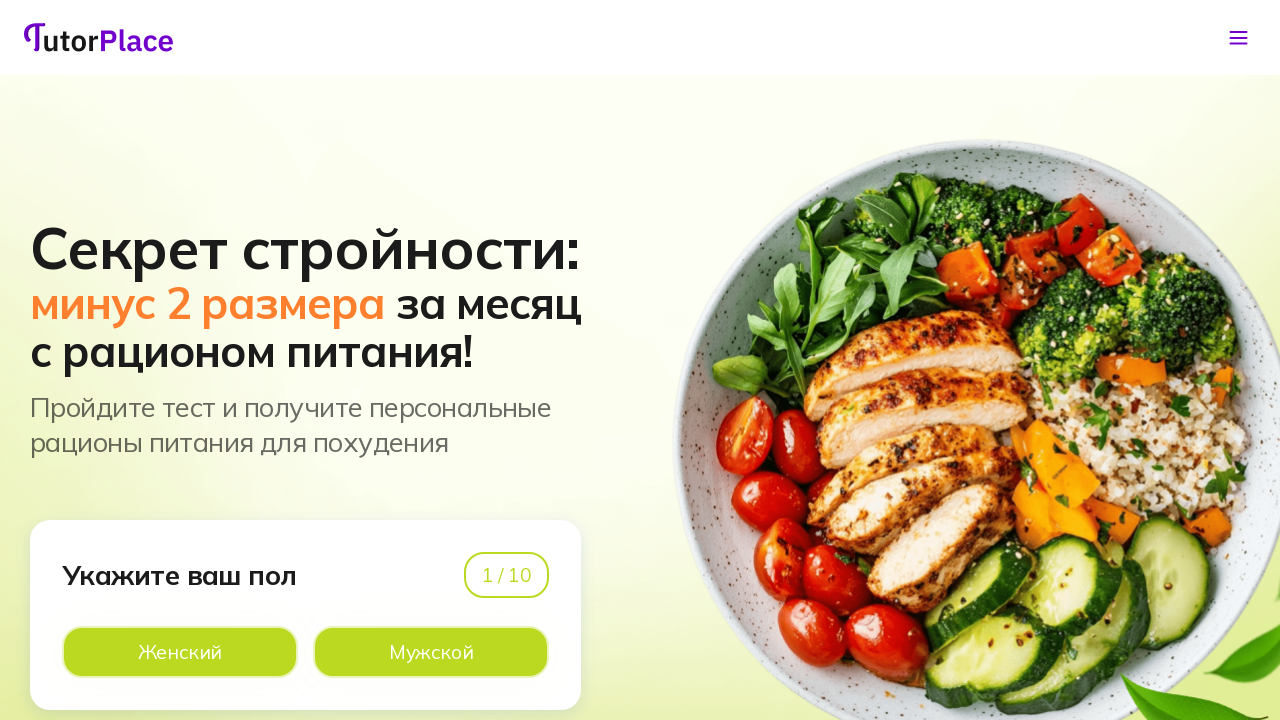

Clicked option on section 1 to navigate towards page 4 at (431, 652) on xpath=//*[@id='app']/main/div/section[1]/div/div/div[1]/div[2]/div[2]/div[2]/lab
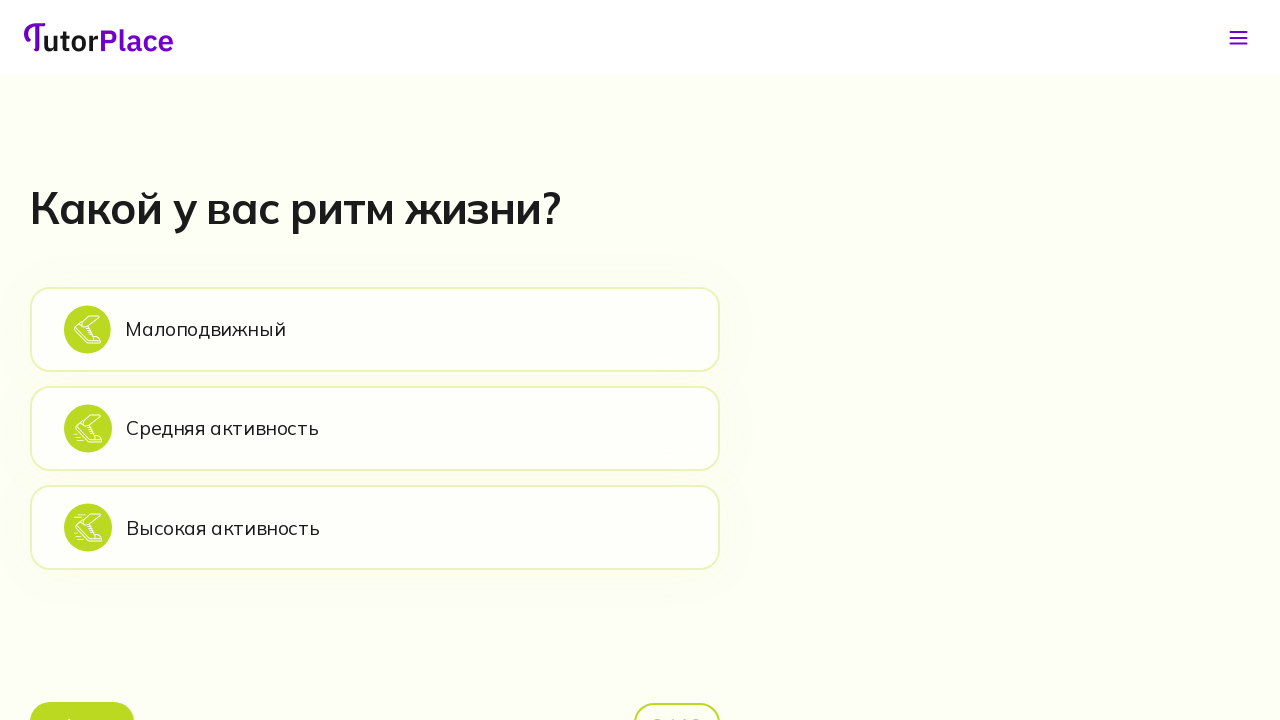

Clicked option on section 2 to continue navigation to page 4 at (375, 329) on xpath=//*[@id='app']/main/div/section[2]/div/div/div[2]/div[1]/div[2]/div[1]/lab
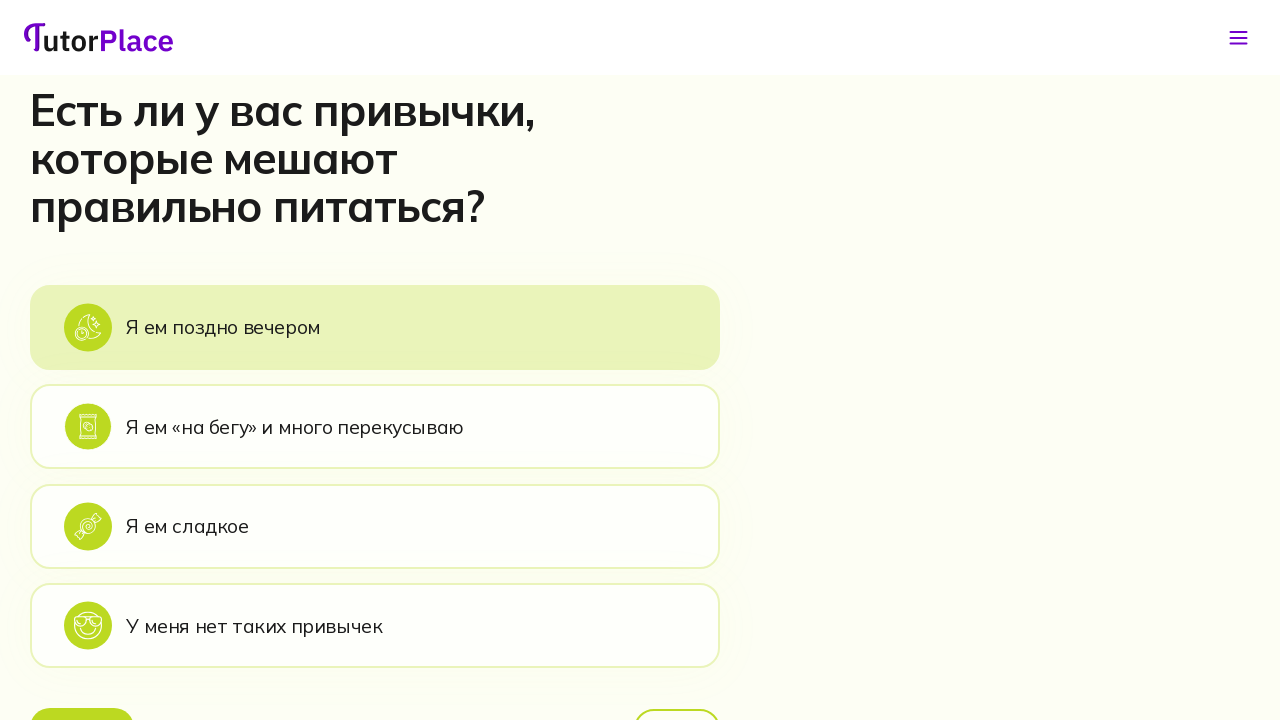

Clicked option on section 3 to reach page 4 at (375, 327) on xpath=//*[@id='app']/main/div/section[3]/div/div/div[2]/div[1]/div[2]/div[1]/lab
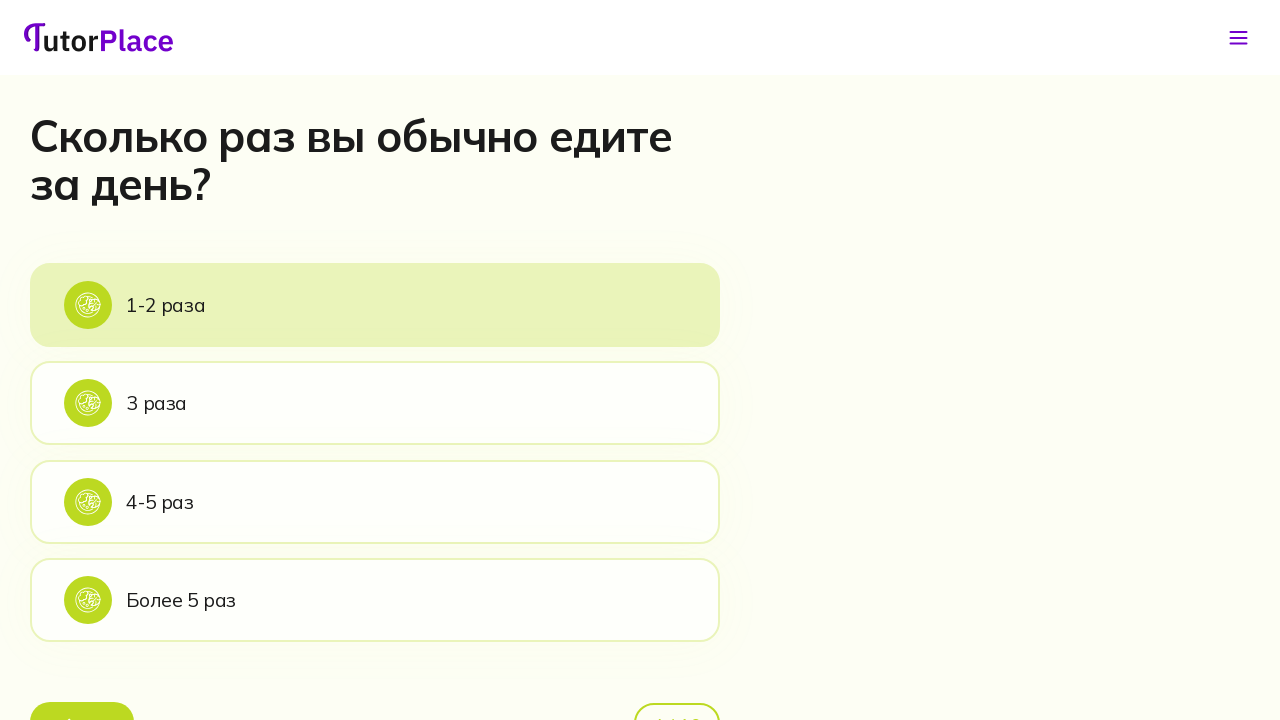

Selected '1-2 times' meal frequency option on page 4 at (375, 305) on xpath=//*[@id='app']/main/div/section[4]/div/div/div[2]/div[1]/div[2]/div[1]/lab
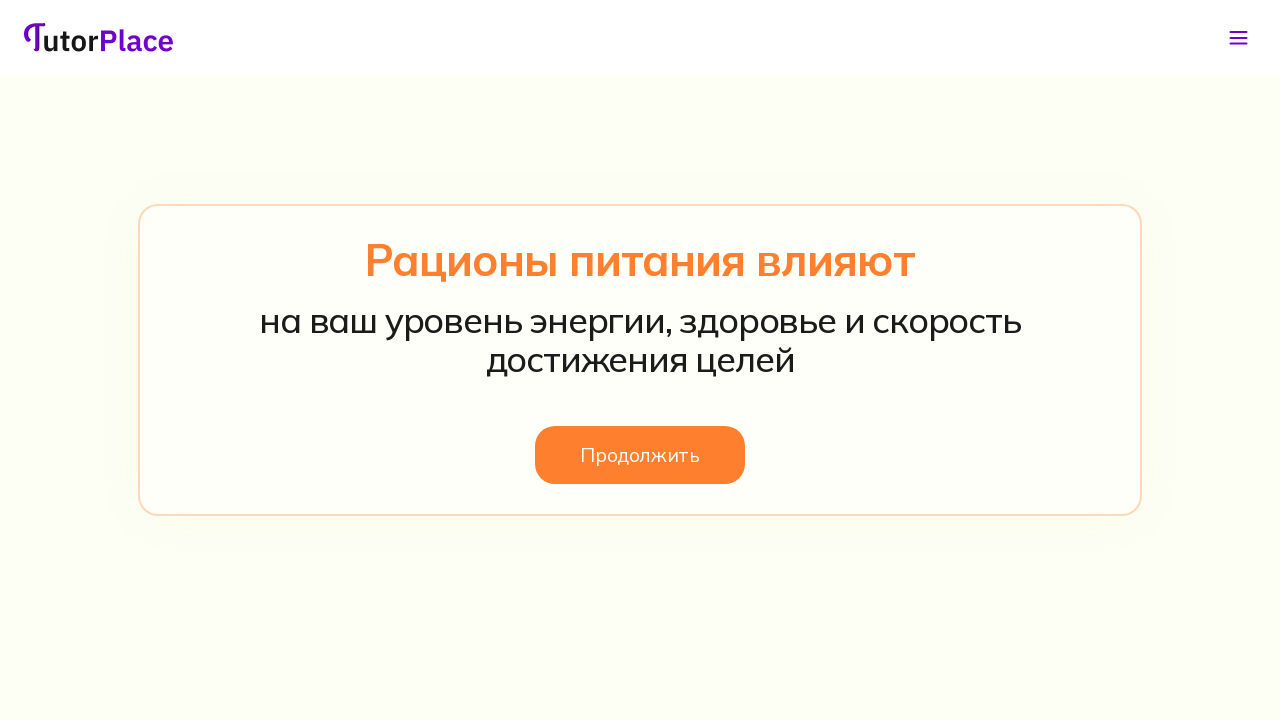

Interstitial page 5 loaded and became visible
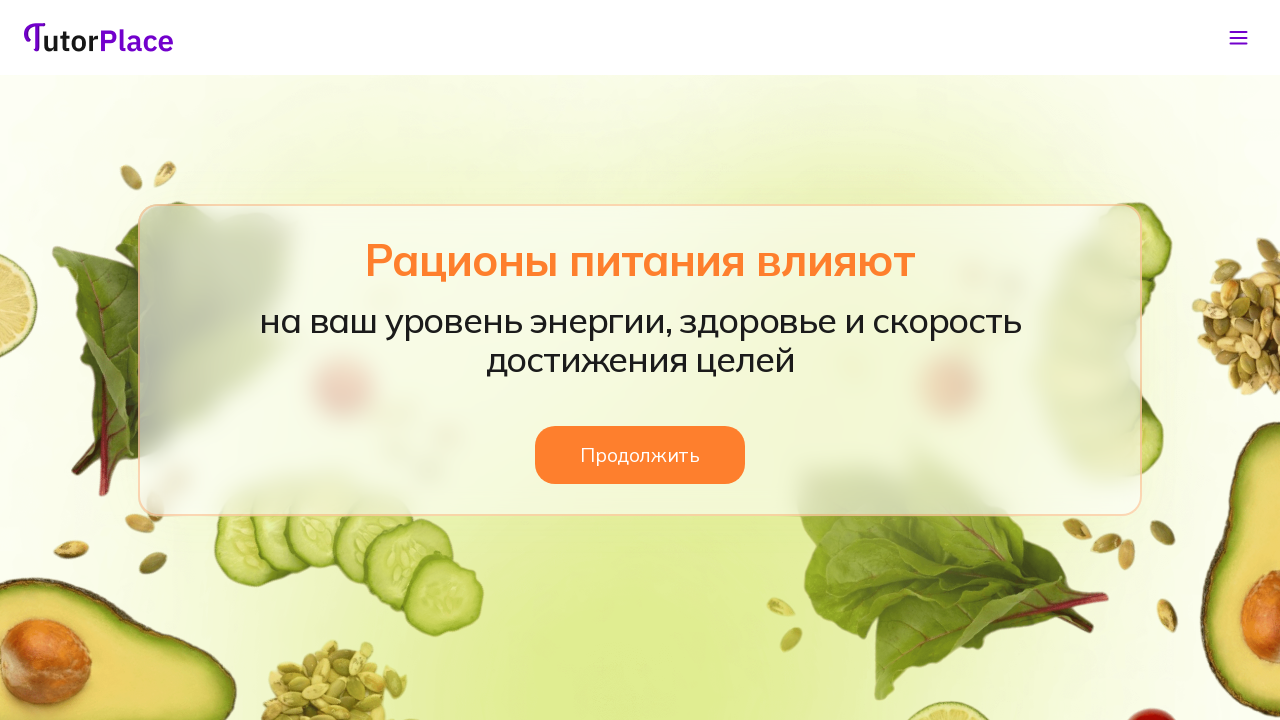

Clicked continue button on interstitial page 5 at (640, 455) on xpath=//*[@id='app']/main/div/section[5]/div/div/div/button/span
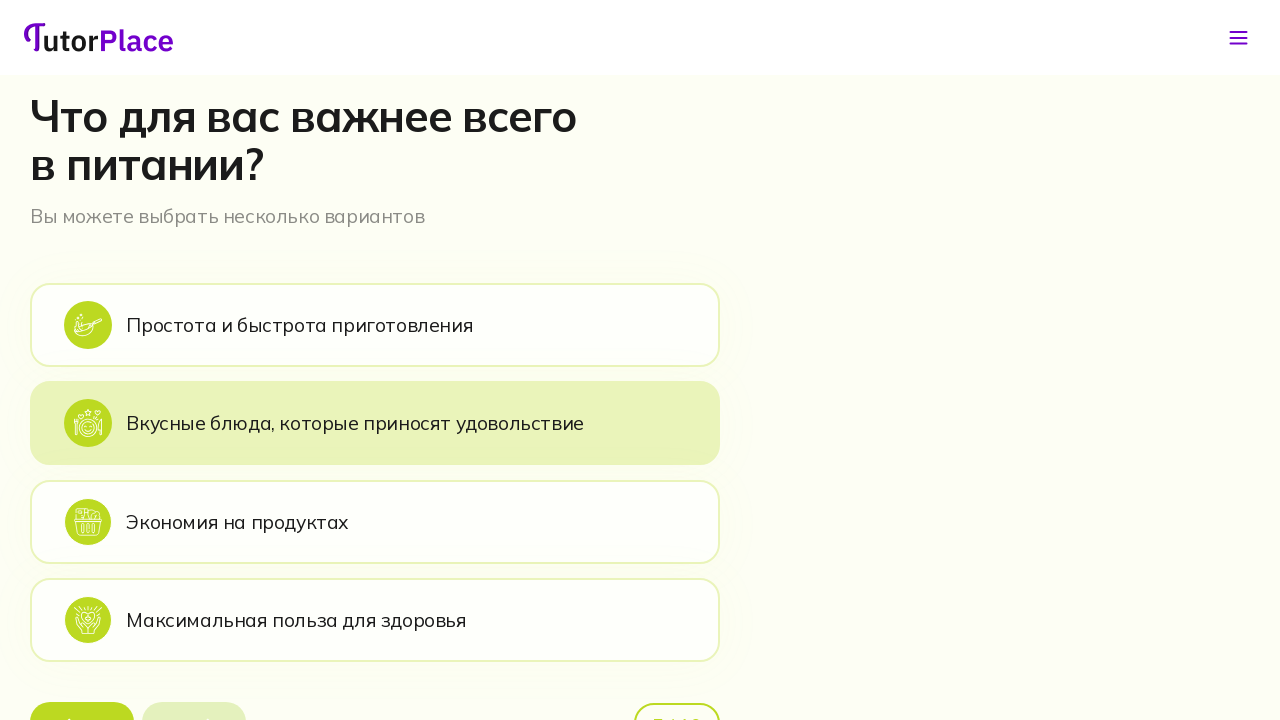

Clicked back button to return to page 4 from page 6 at (82, 696) on xpath=//*[@id='app']/main/div/section[6]/div/div/div[2]/div[1]/div[3]/button[1]
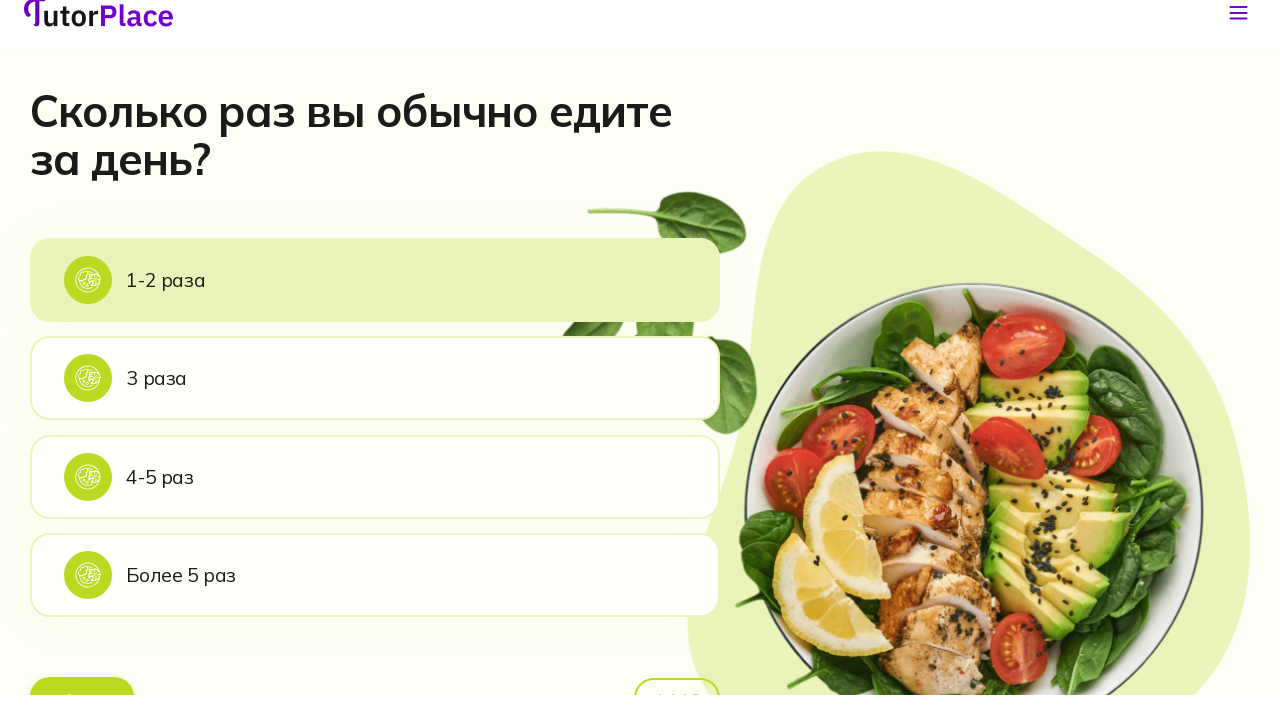

Selected '3 times' meal frequency option on page 4 at (375, 403) on xpath=//*[@id='app']/main/div/section[4]/div/div/div[2]/div[1]/div[2]/div[2]/lab
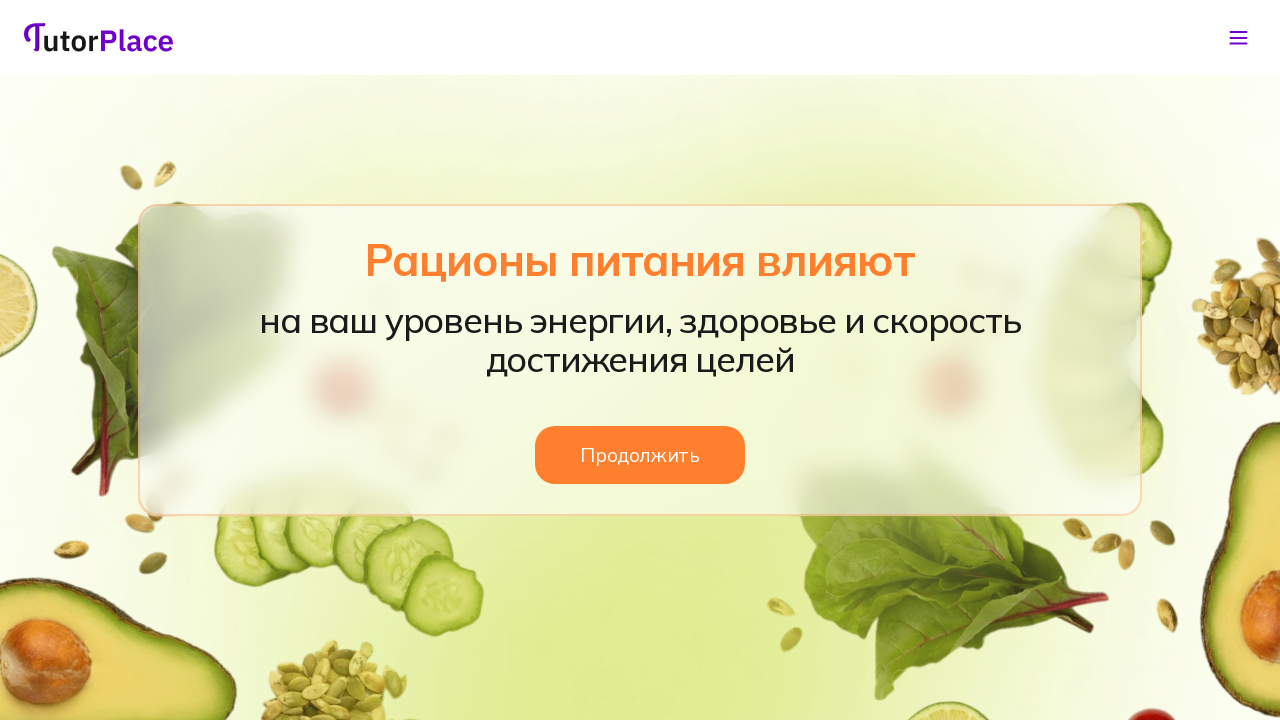

Clicked continue button on interstitial page 5 after selecting 3 times option at (640, 455) on xpath=//*[@id='app']/main/div/section[5]/div/div/div/button/span
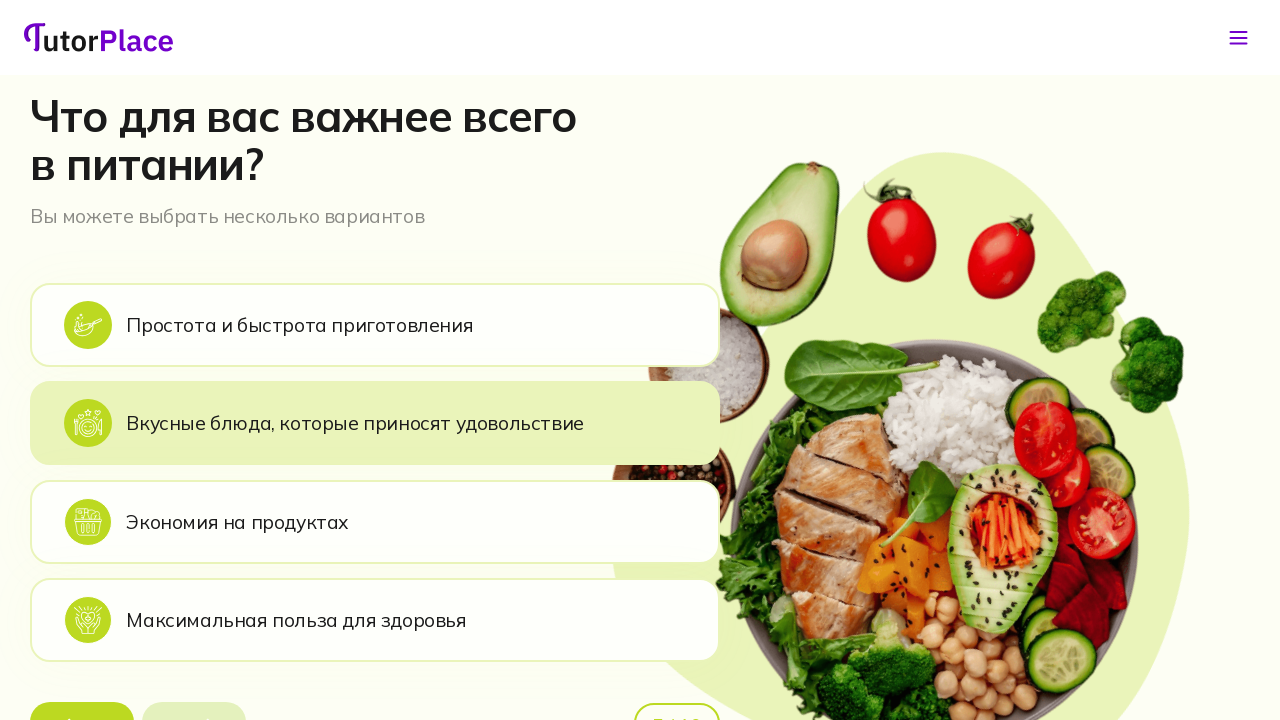

Clicked back button to return to page 4 from page 6 at (82, 696) on xpath=//*[@id='app']/main/div/section[6]/div/div/div[2]/div[1]/div[3]/button[1]
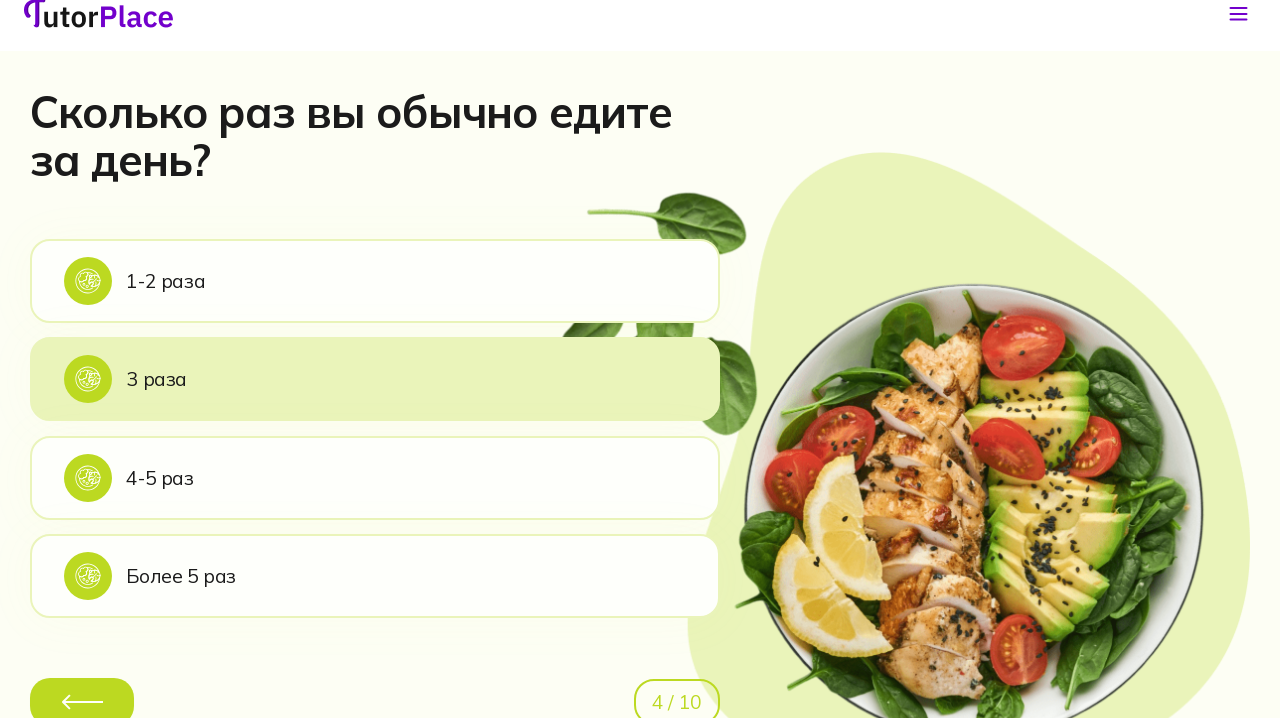

Selected '4-5 times' meal frequency option on page 4 at (375, 502) on xpath=//*[@id='app']/main/div/section[4]/div/div/div[2]/div[1]/div[2]/div[3]/lab
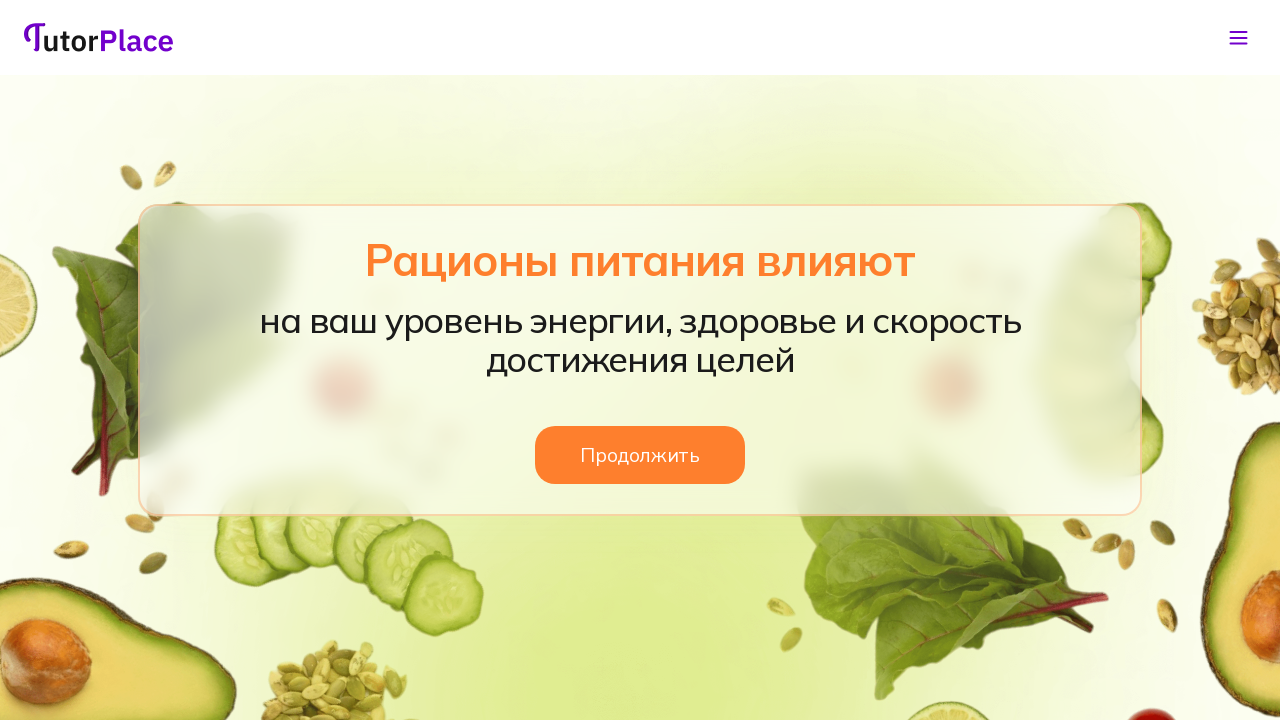

Clicked continue button on interstitial page 5 after selecting 4-5 times option at (640, 455) on xpath=//*[@id='app']/main/div/section[5]/div/div/div/button/span
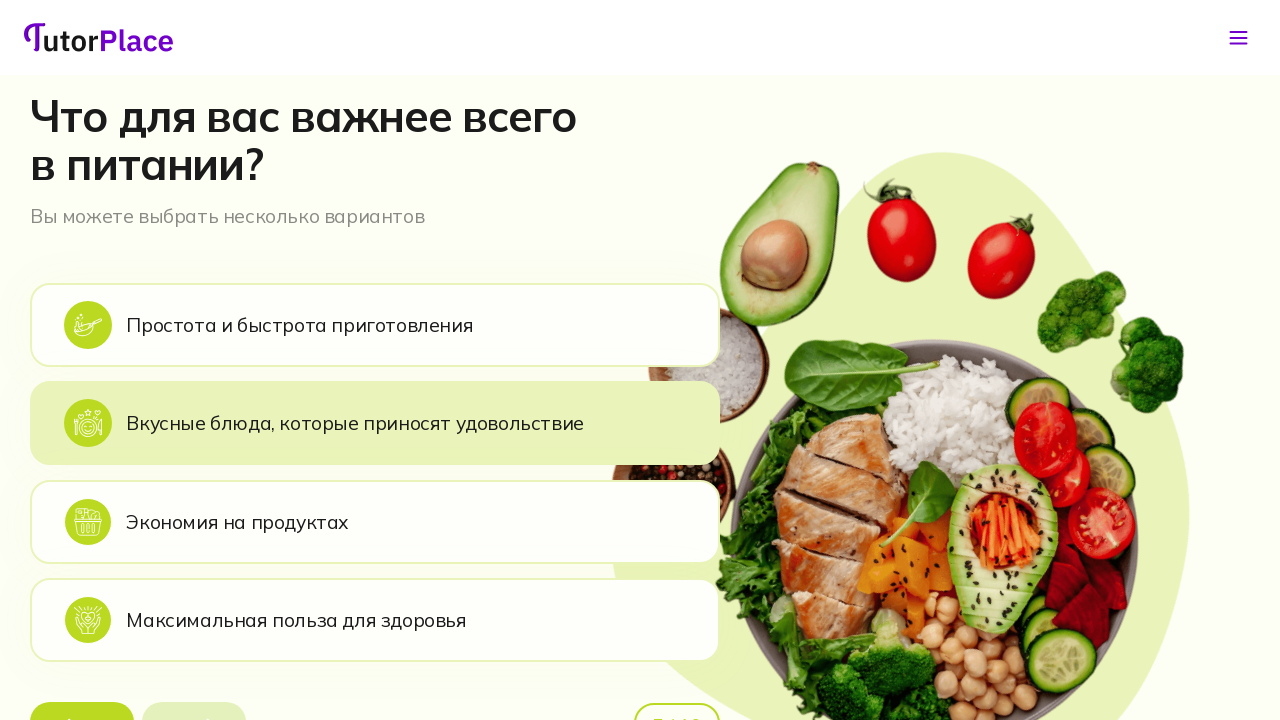

Clicked back button to return to page 4 from page 6 at (82, 696) on xpath=//*[@id='app']/main/div/section[6]/div/div/div[2]/div[1]/div[3]/button[1]
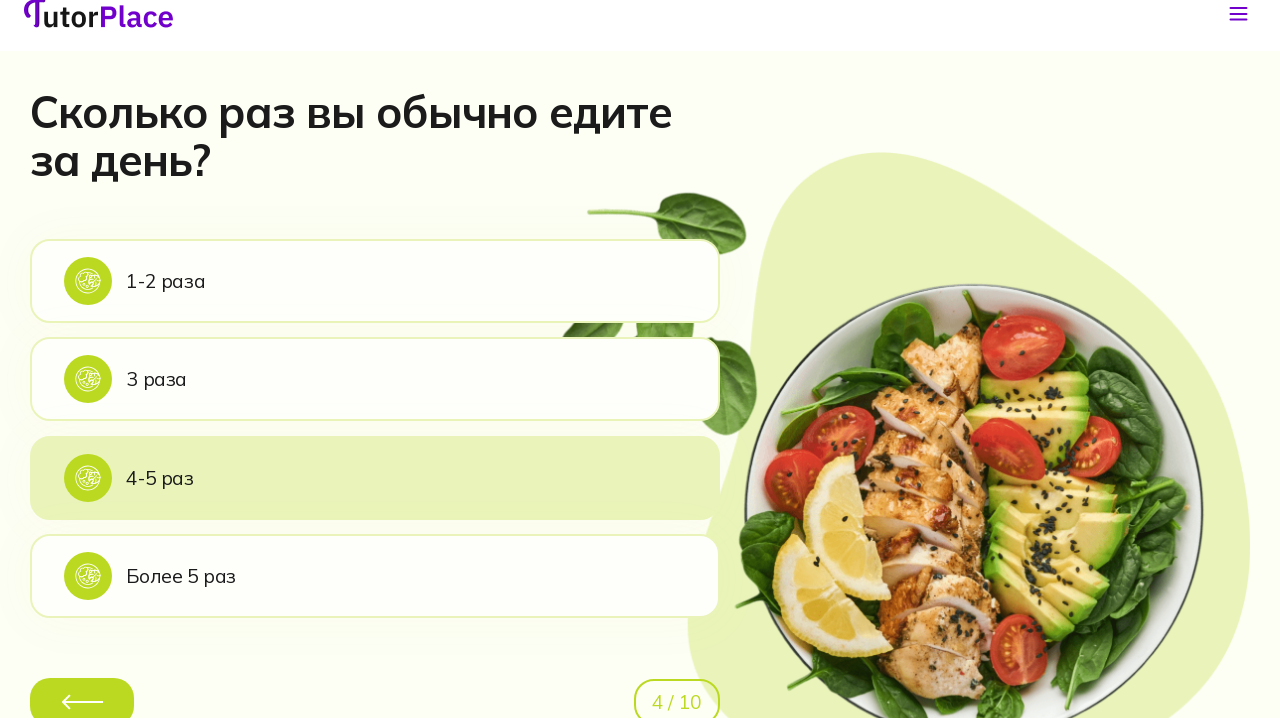

Selected 'more than 5 times' meal frequency option on page 4 at (375, 600) on xpath=//*[@id='app']/main/div/section[4]/div/div/div[2]/div[1]/div[2]/div[4]/lab
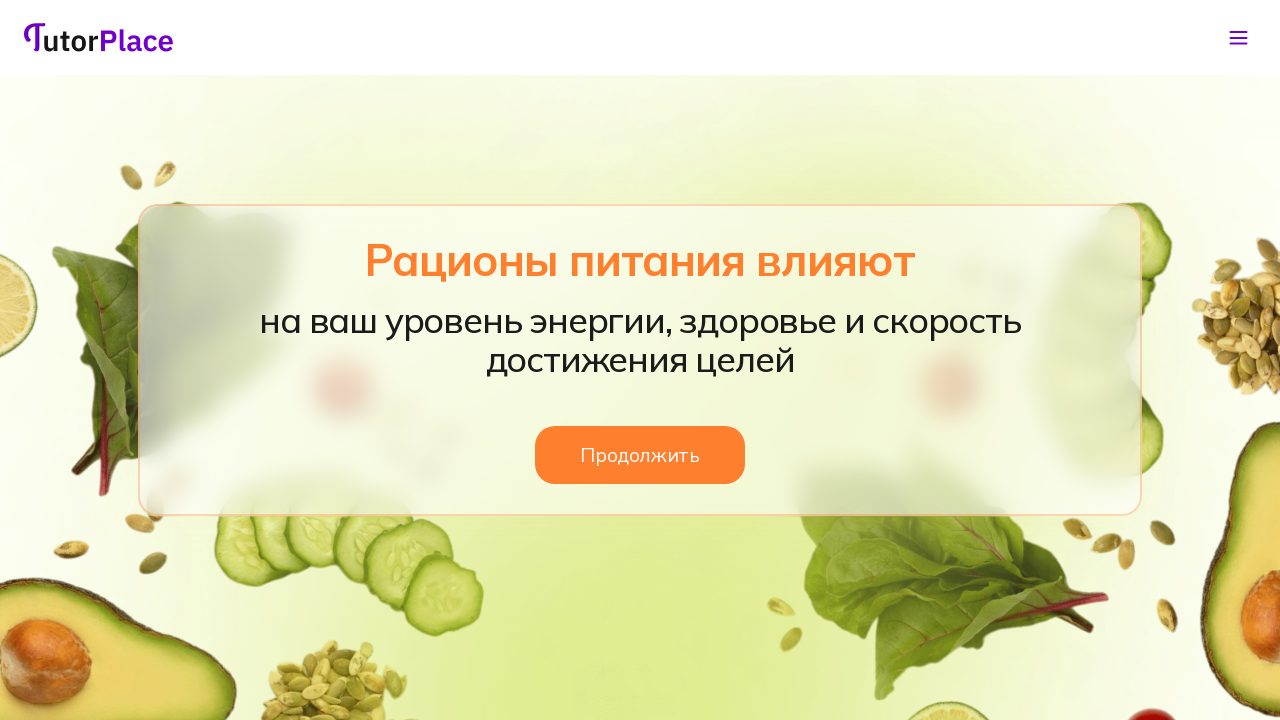

Clicked continue button on interstitial page 5 after selecting more than 5 times option at (640, 455) on xpath=//*[@id='app']/main/div/section[5]/div/div/div/button/span
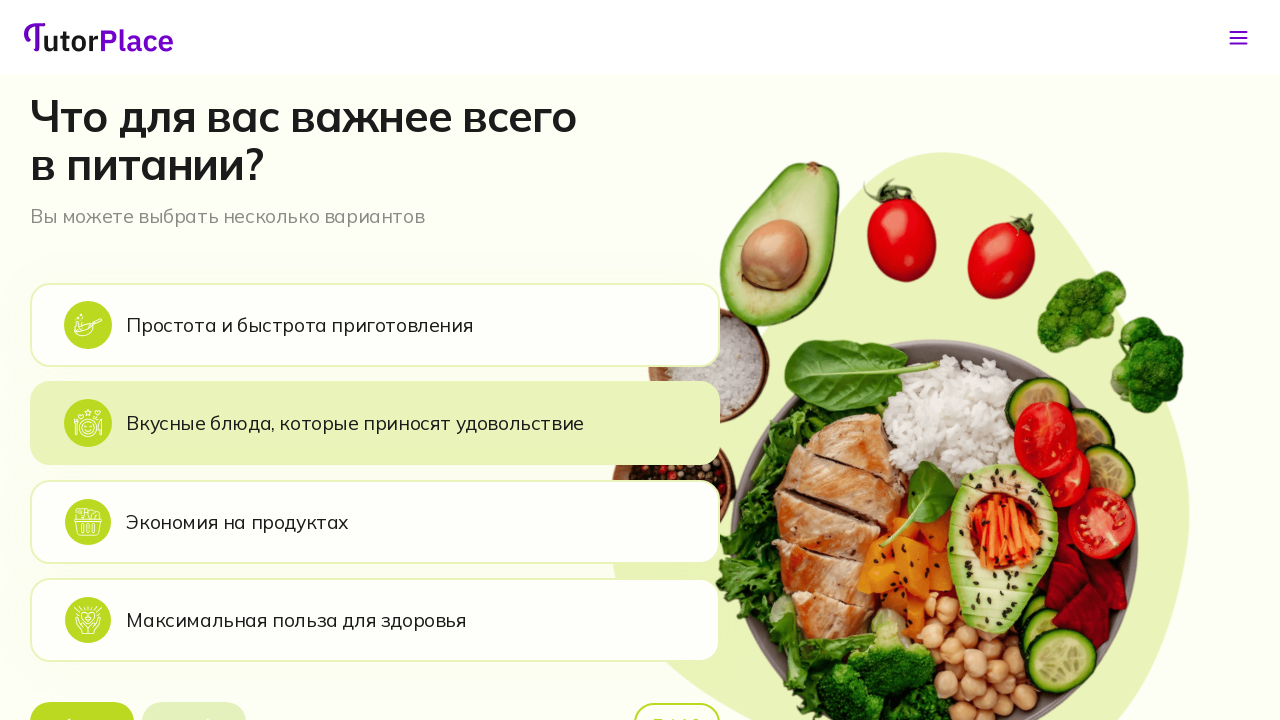

Clicked back button to return to page 4 from page 6 at (82, 696) on xpath=//*[@id='app']/main/div/section[6]/div/div/div[2]/div[1]/div[3]/button[1]
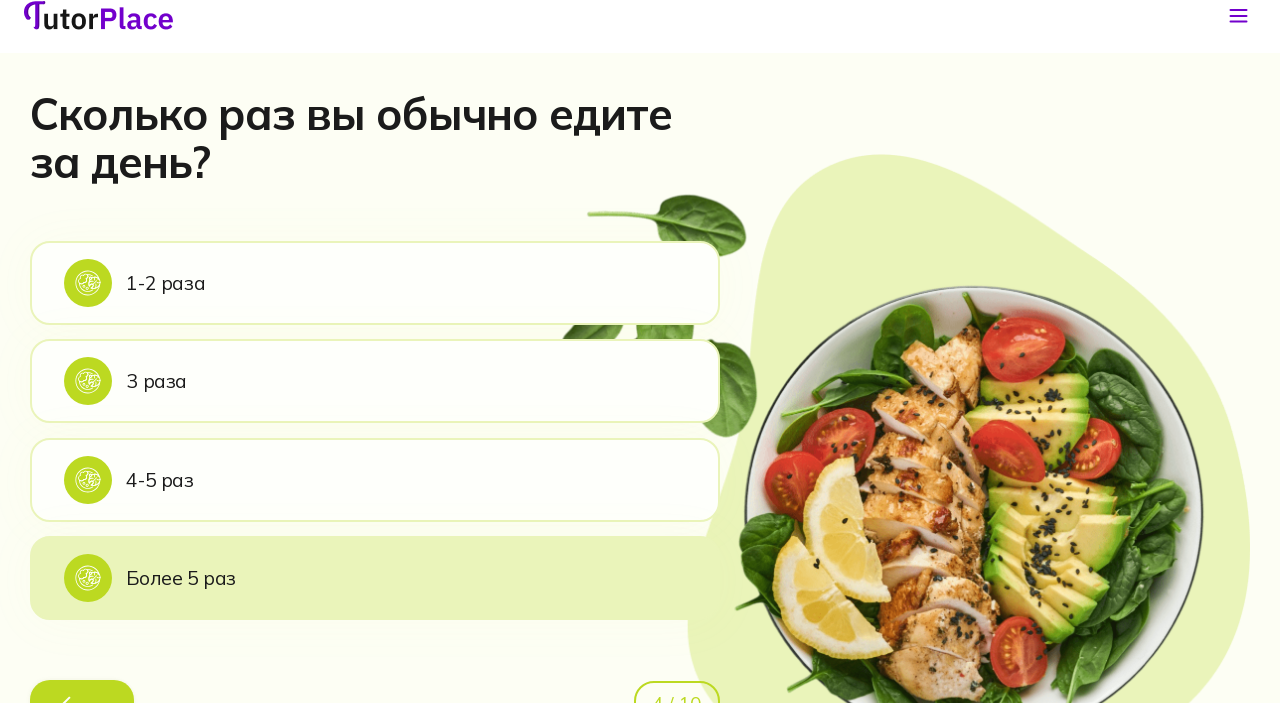

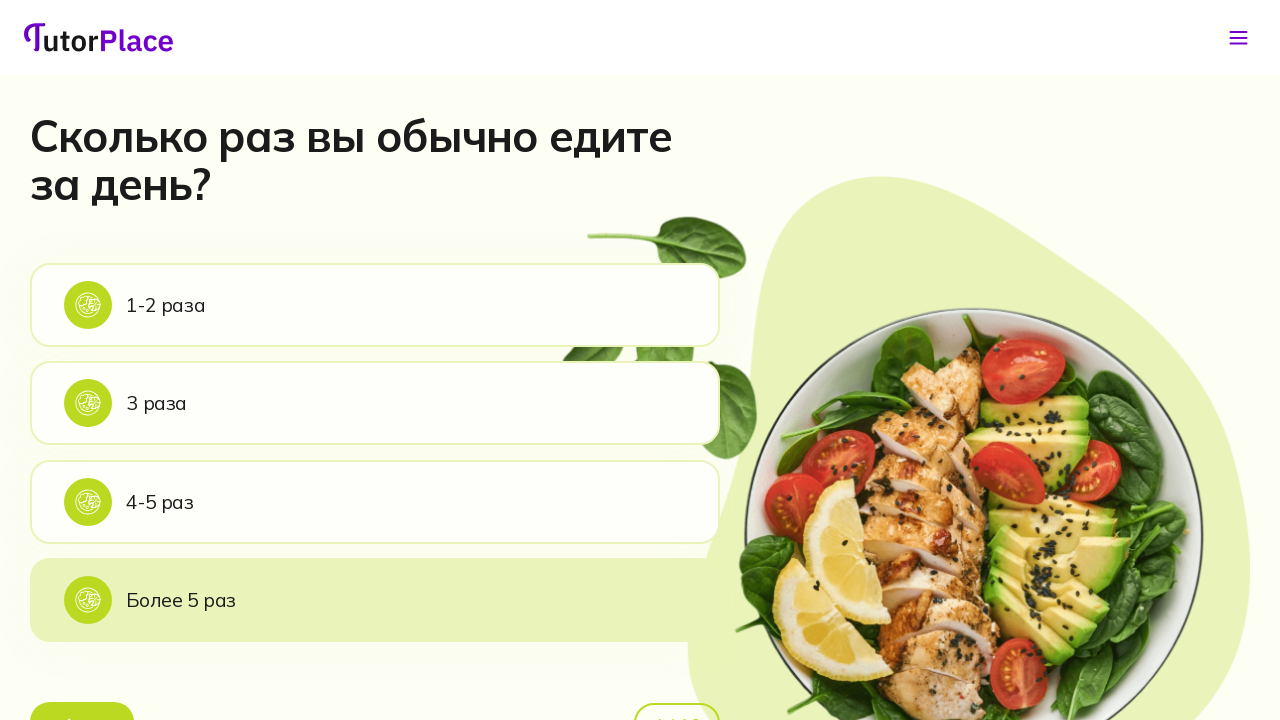